Navigates to the Woodland Worldwide homepage and verifies that the page loads successfully by checking the page title matches the expected value.

Starting URL: https://www.woodlandworldwide.com/

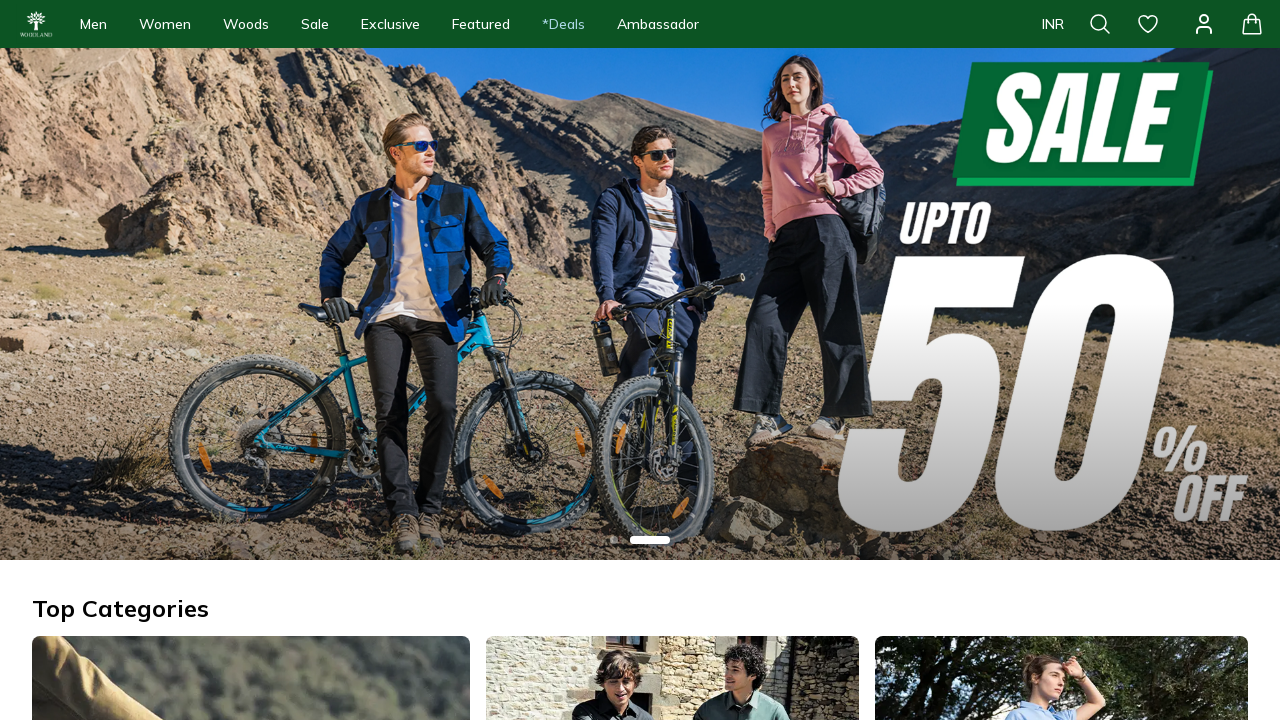

Waited for page to load (domcontentloaded state)
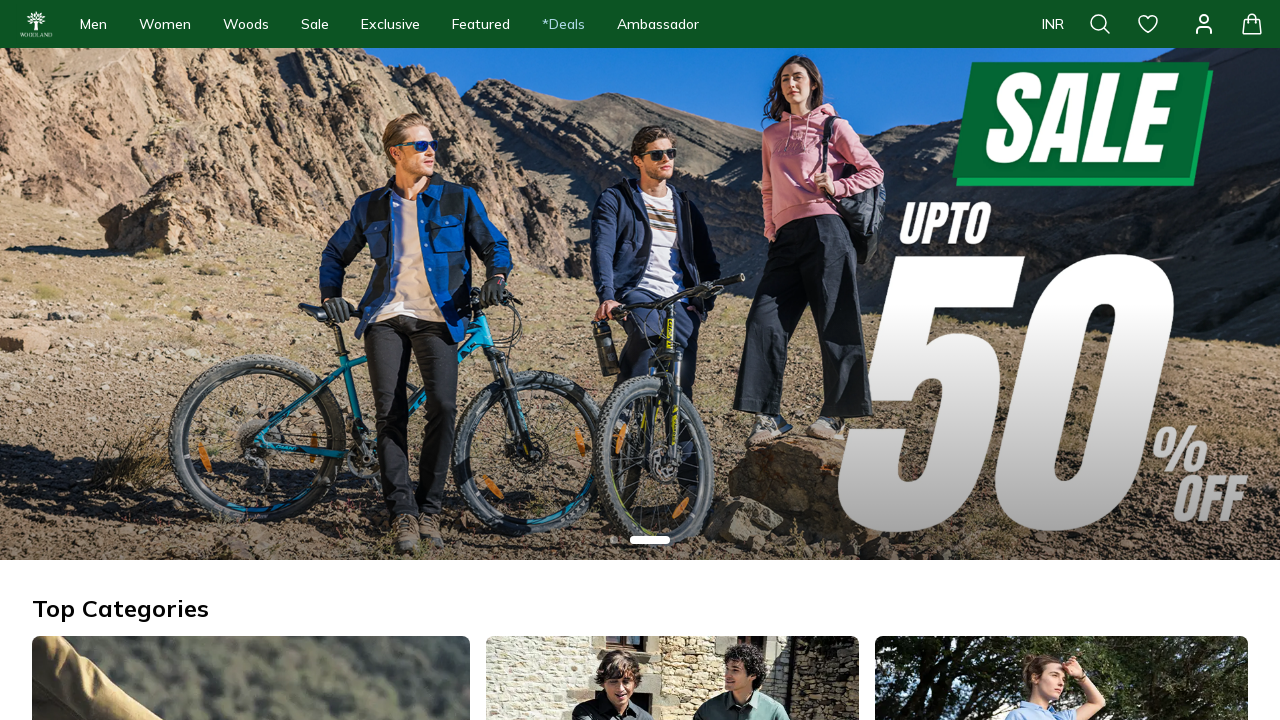

Retrieved page title
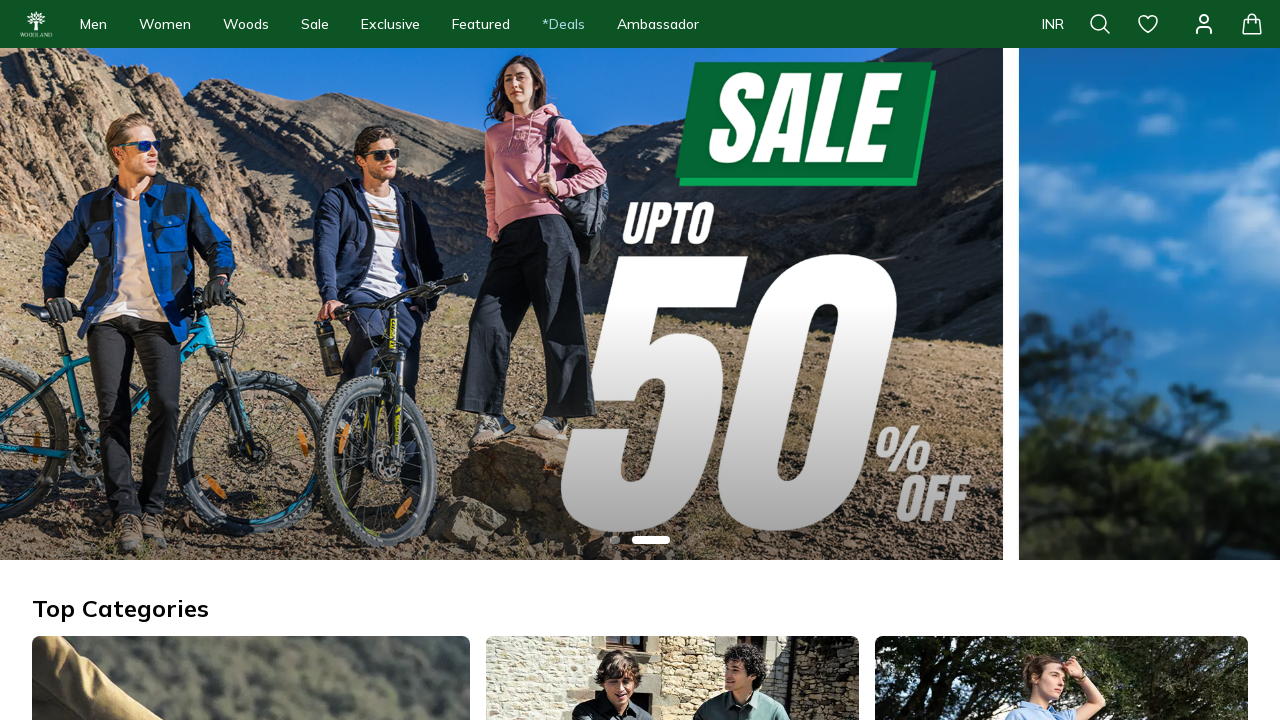

Page title verification failed - does not match expected title
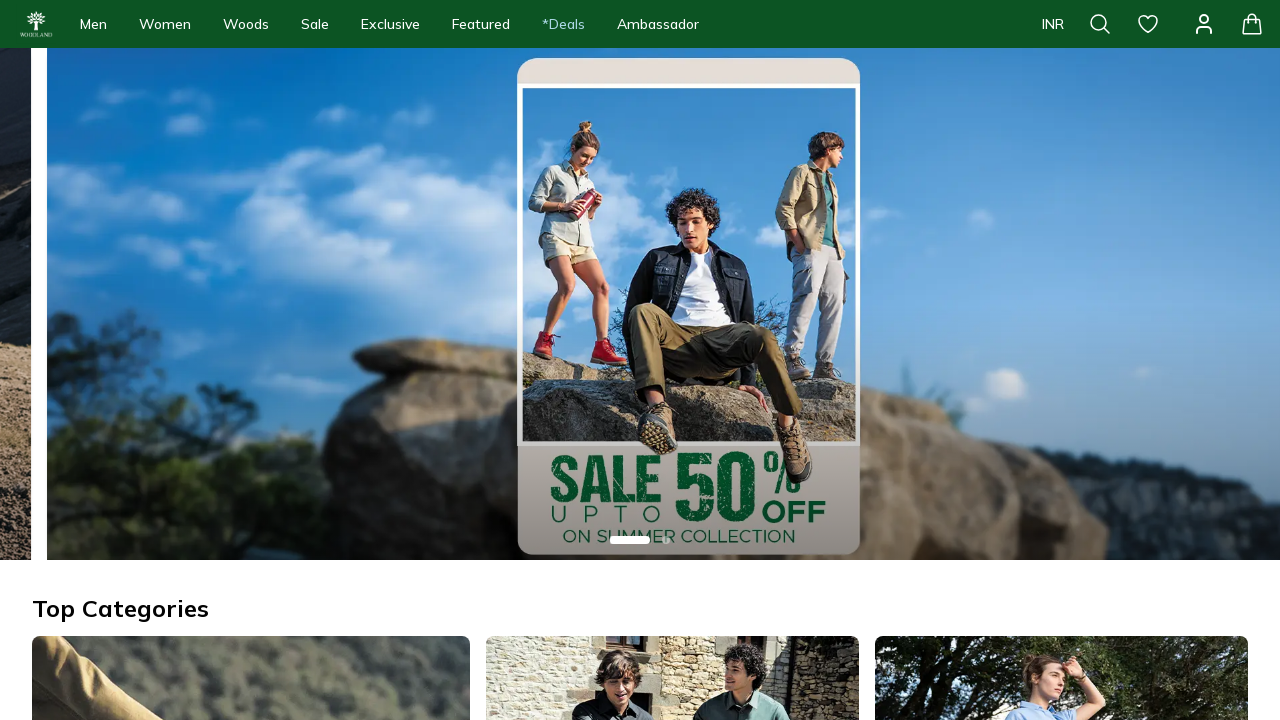

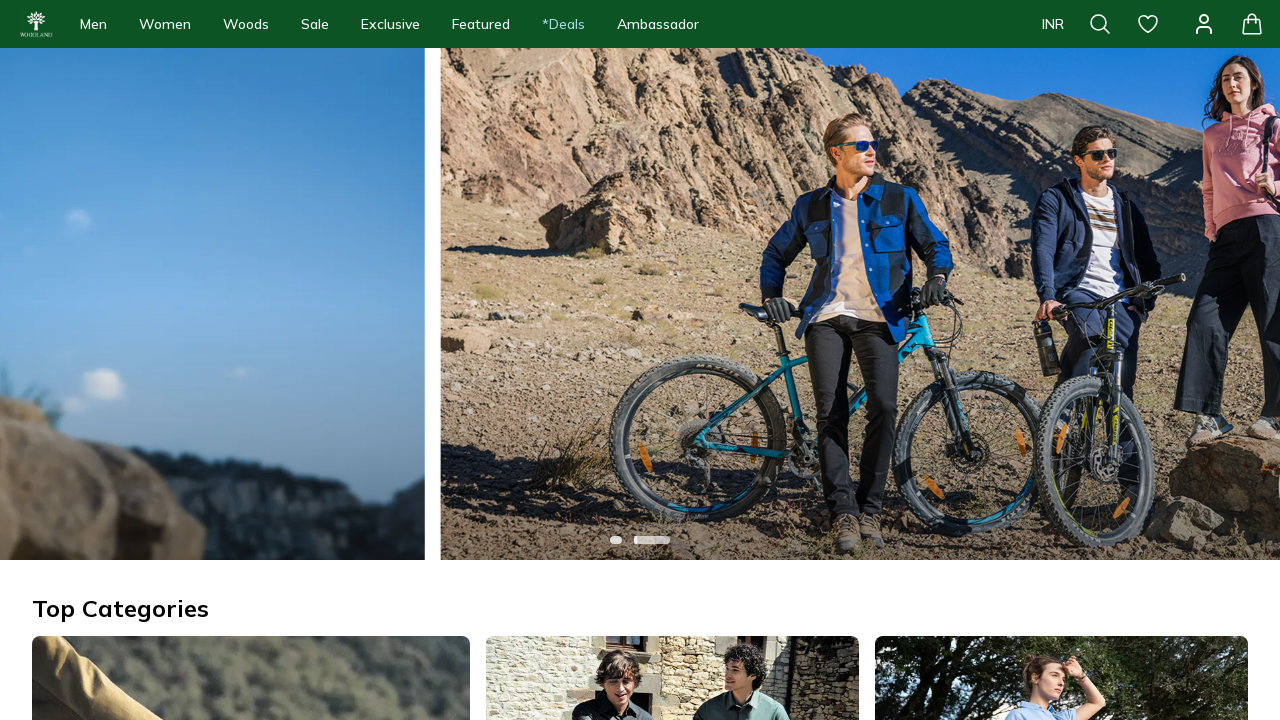